Solves a math captcha by calculating a formula based on a value from the page, then fills the answer and submits the form with checkbox and radio button selections

Starting URL: https://suninjuly.github.io/math.html

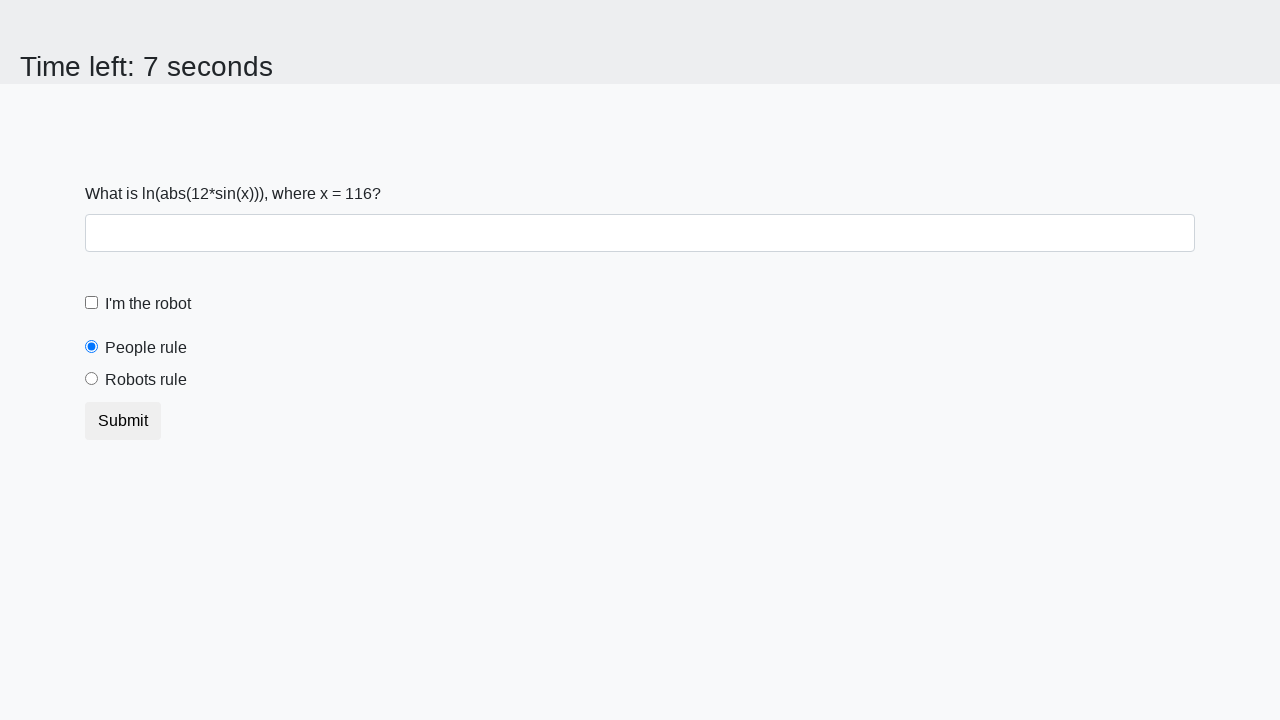

Retrieved x value from span#input_value for math calculation
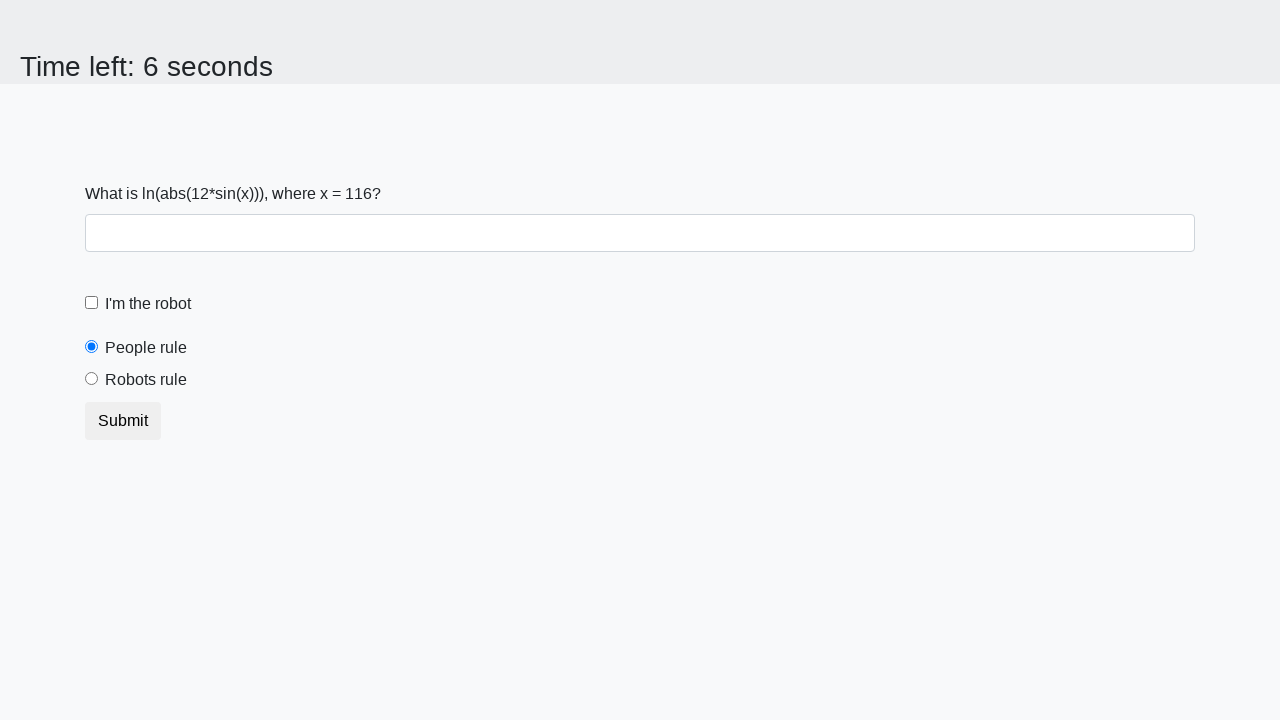

Calculated answer using formula: log(abs(12*sin(x)))
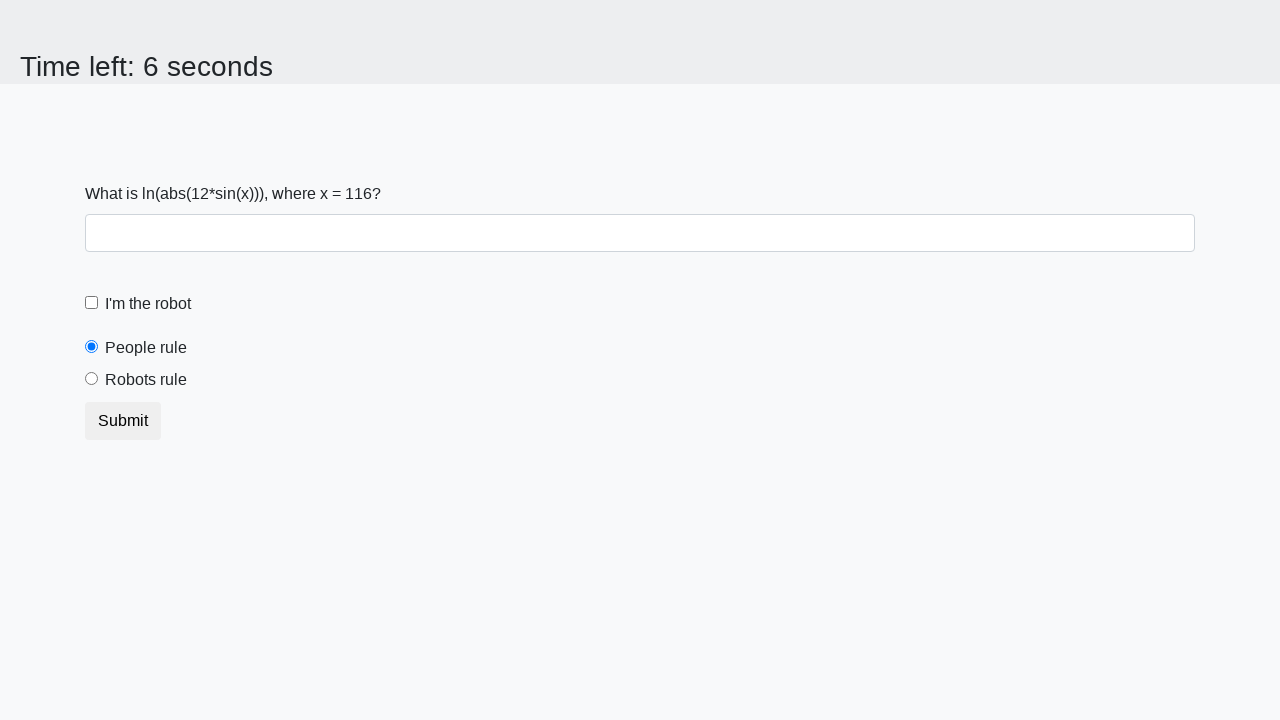

Filled answer field with calculated value: 1.0437817703655223 on div.form-group input#answer
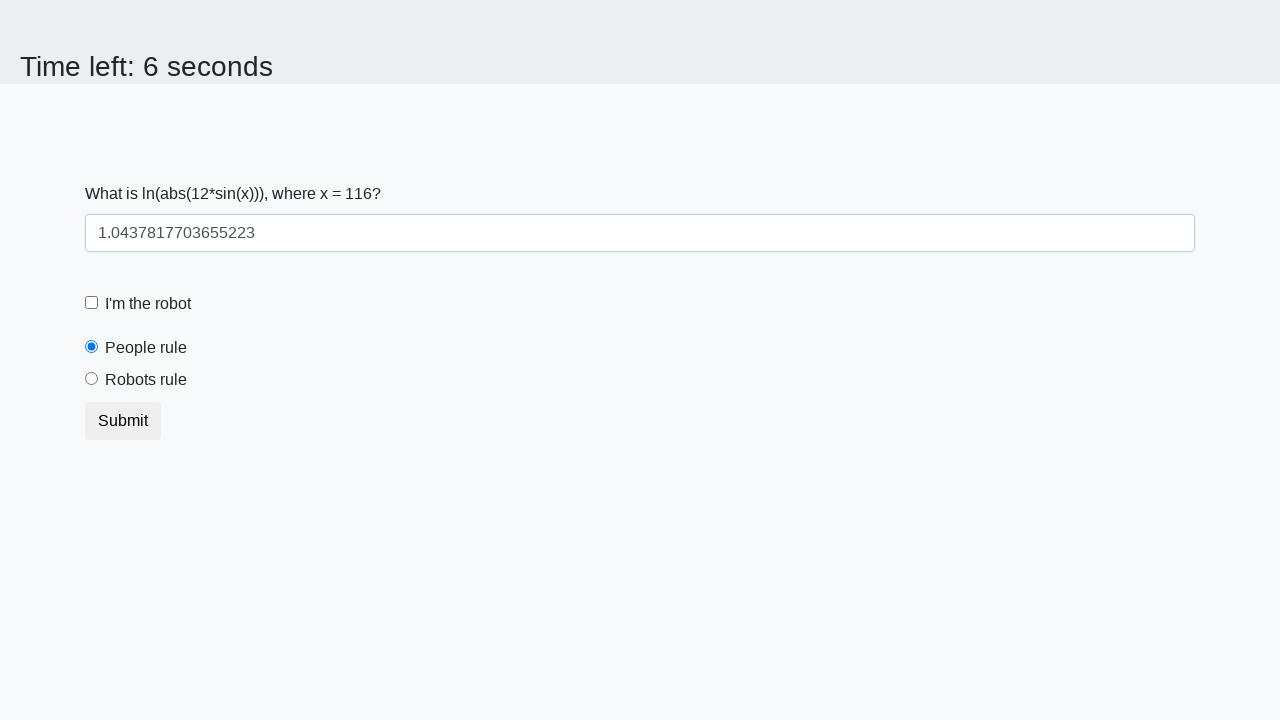

Checked the checkbox at (92, 303) on [type='checkbox']
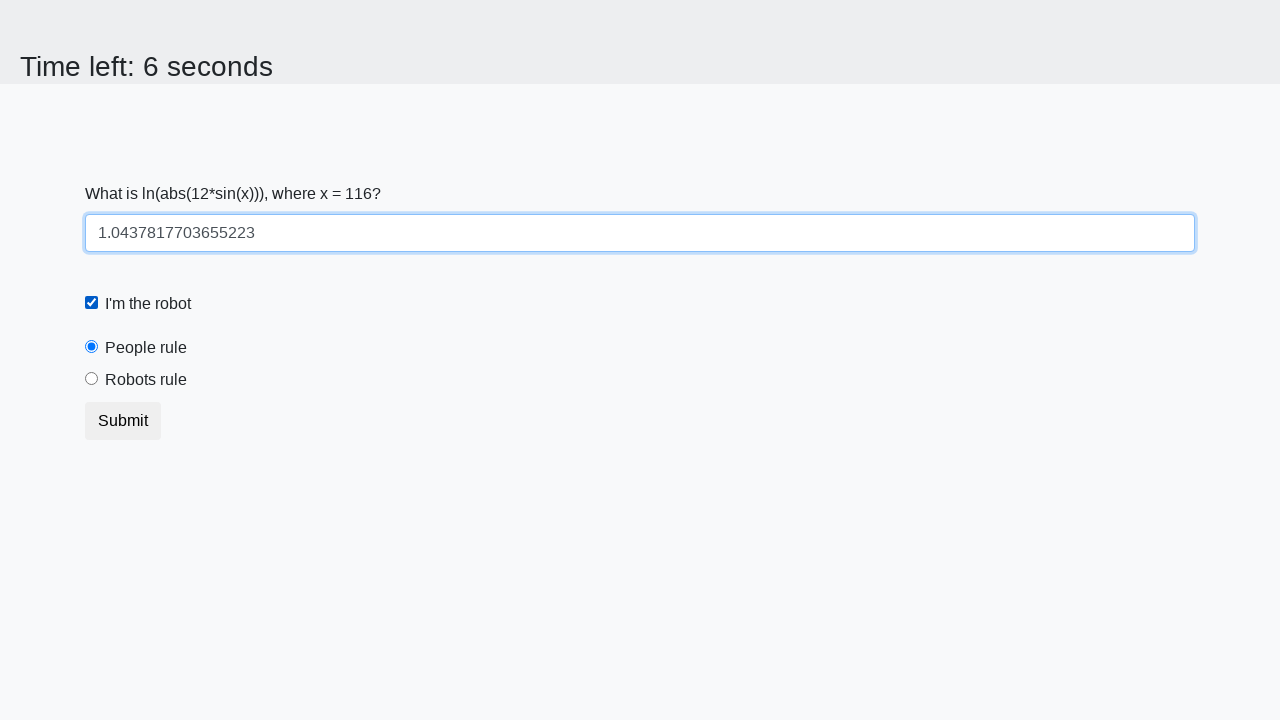

Selected the robotsRule radio button at (92, 379) on [type='radio']#robotsRule
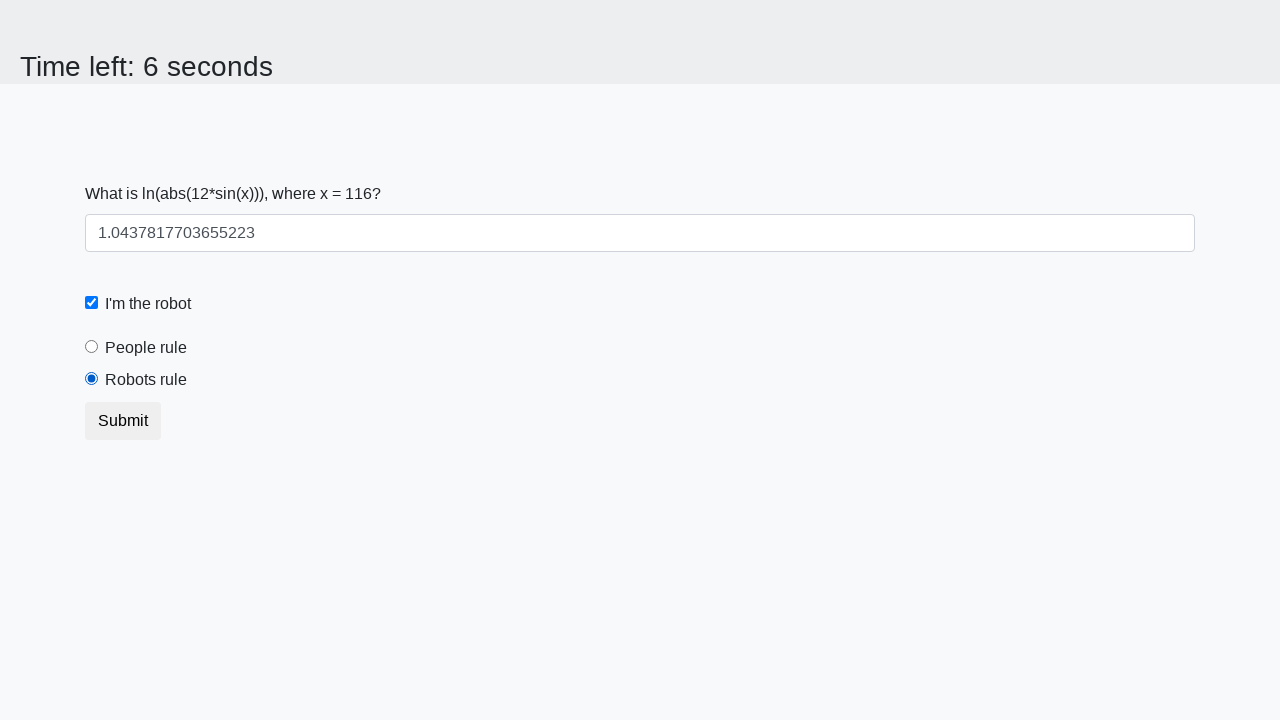

Clicked submit button to submit the form at (123, 421) on button
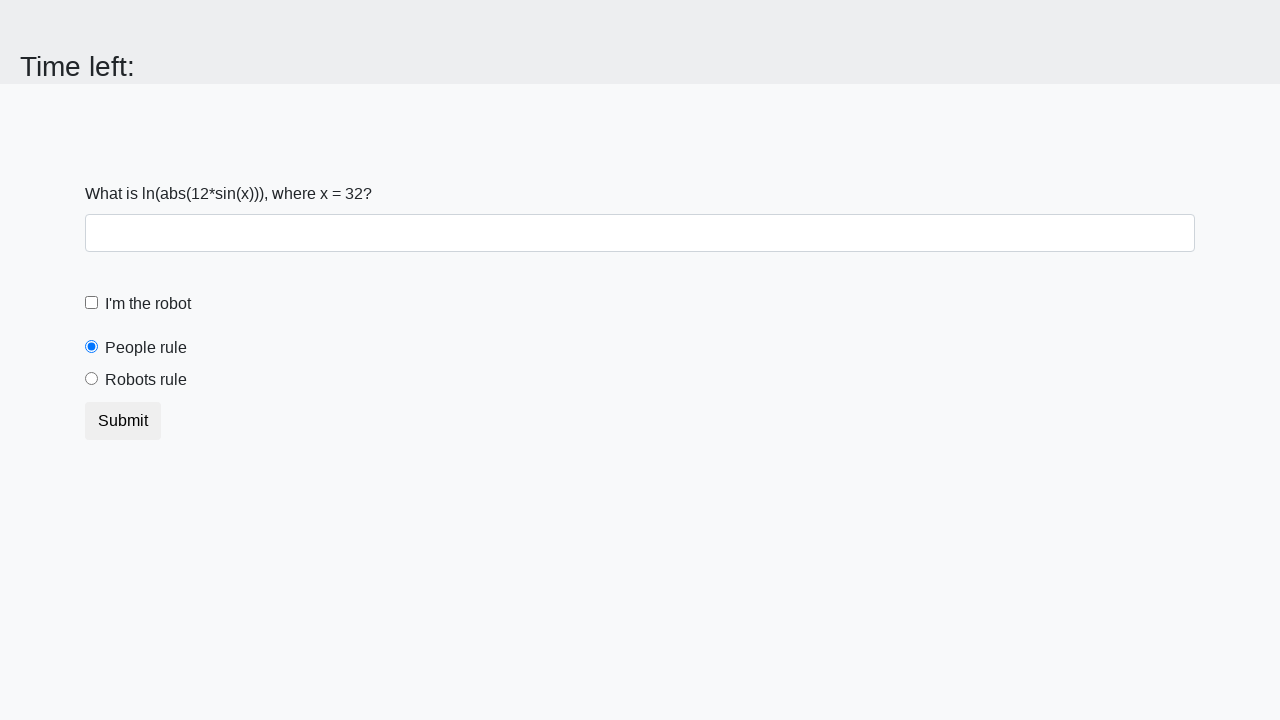

Waited 7 seconds for form submission result
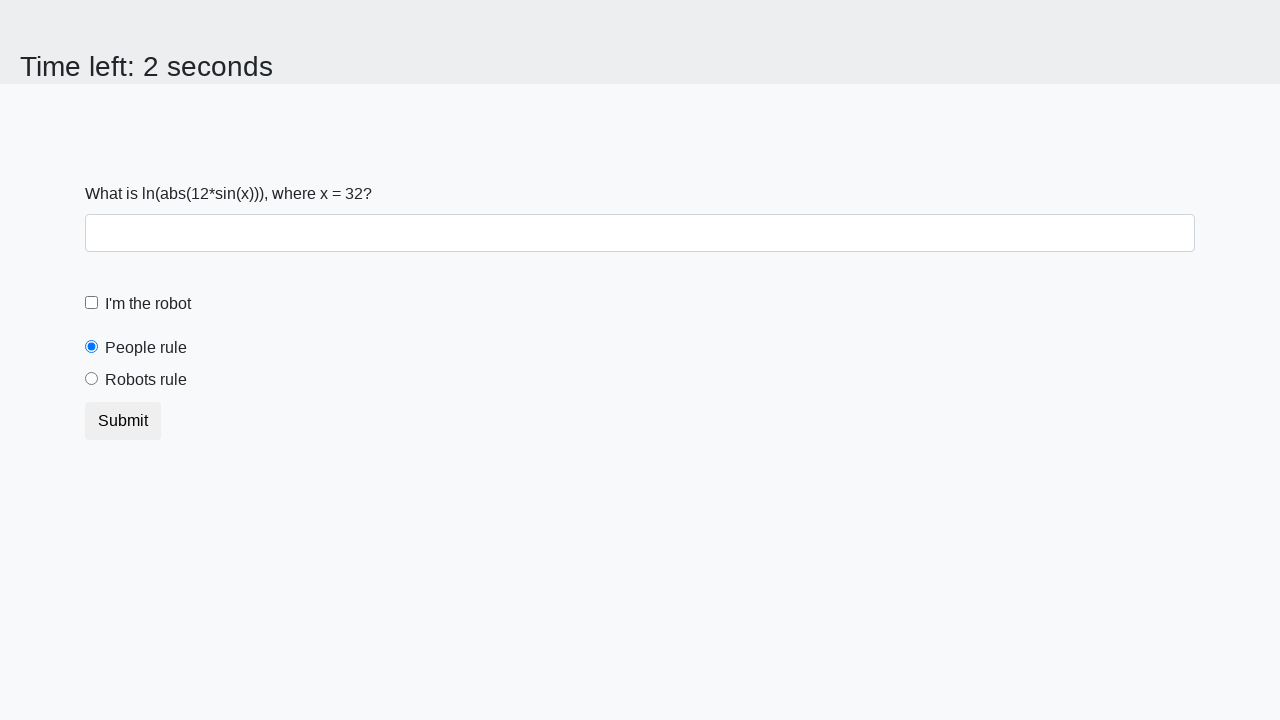

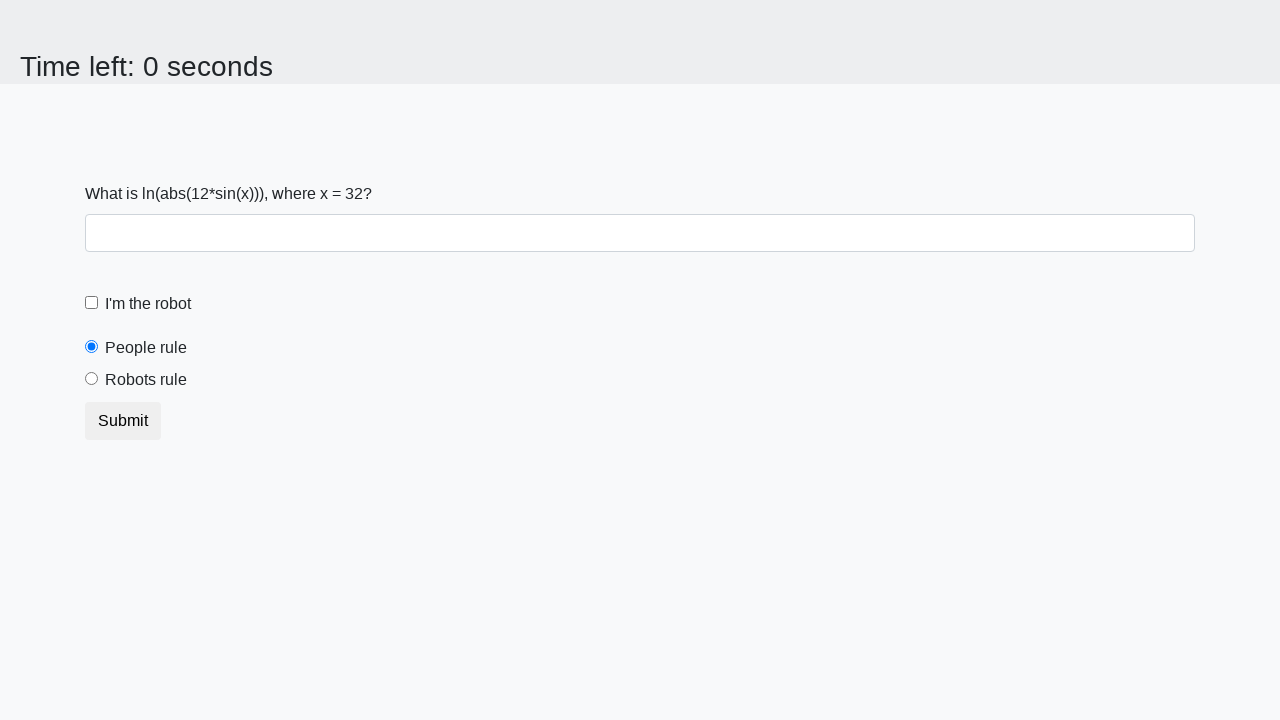